Tests scrolling operations on the Ajio website by scrolling vertically down and up, then horizontally right and left using JavaScript executor

Starting URL: https://www.ajio.com/

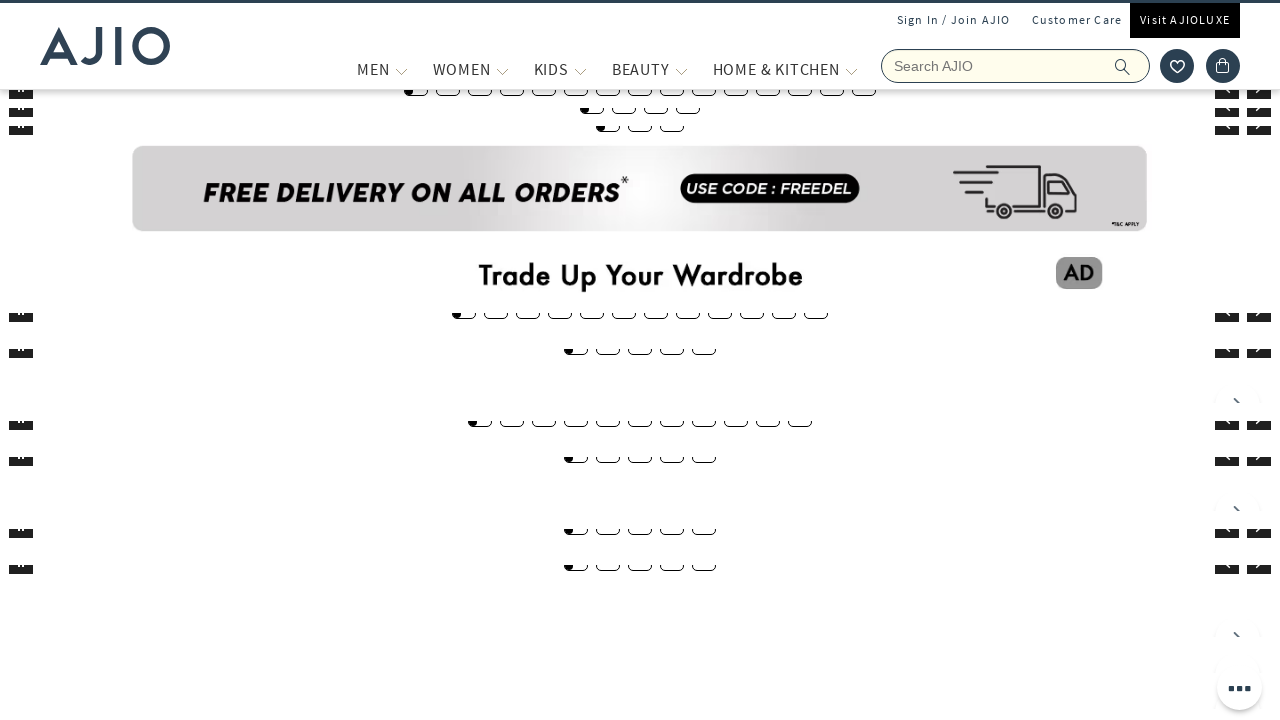

Scrolled down by 4500 pixels vertically
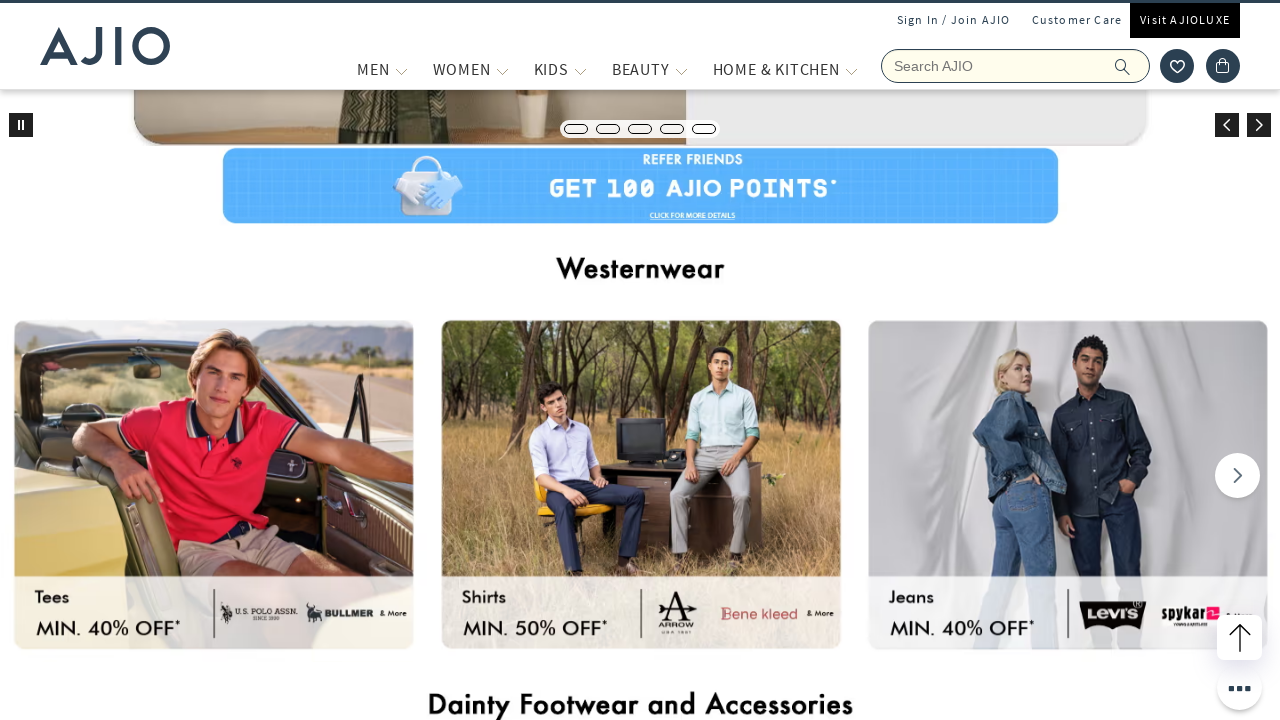

Waited 3 seconds after scrolling down
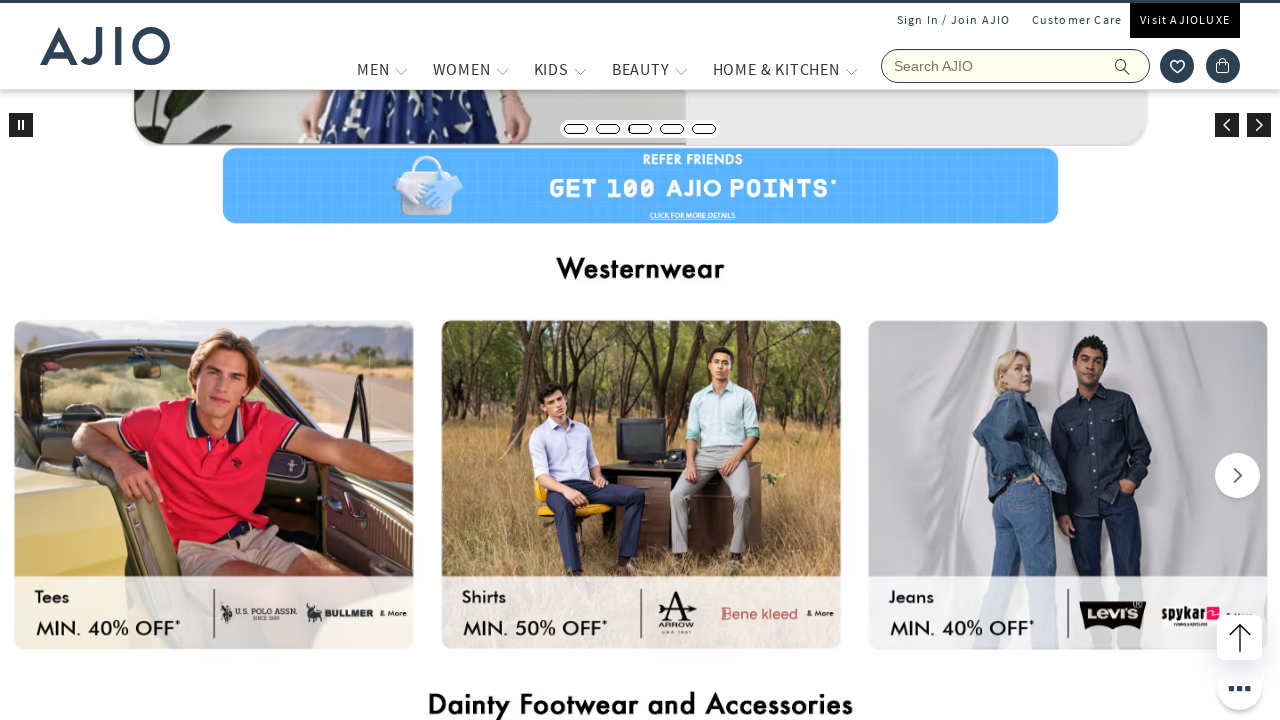

Scrolled up by 4500 pixels vertically
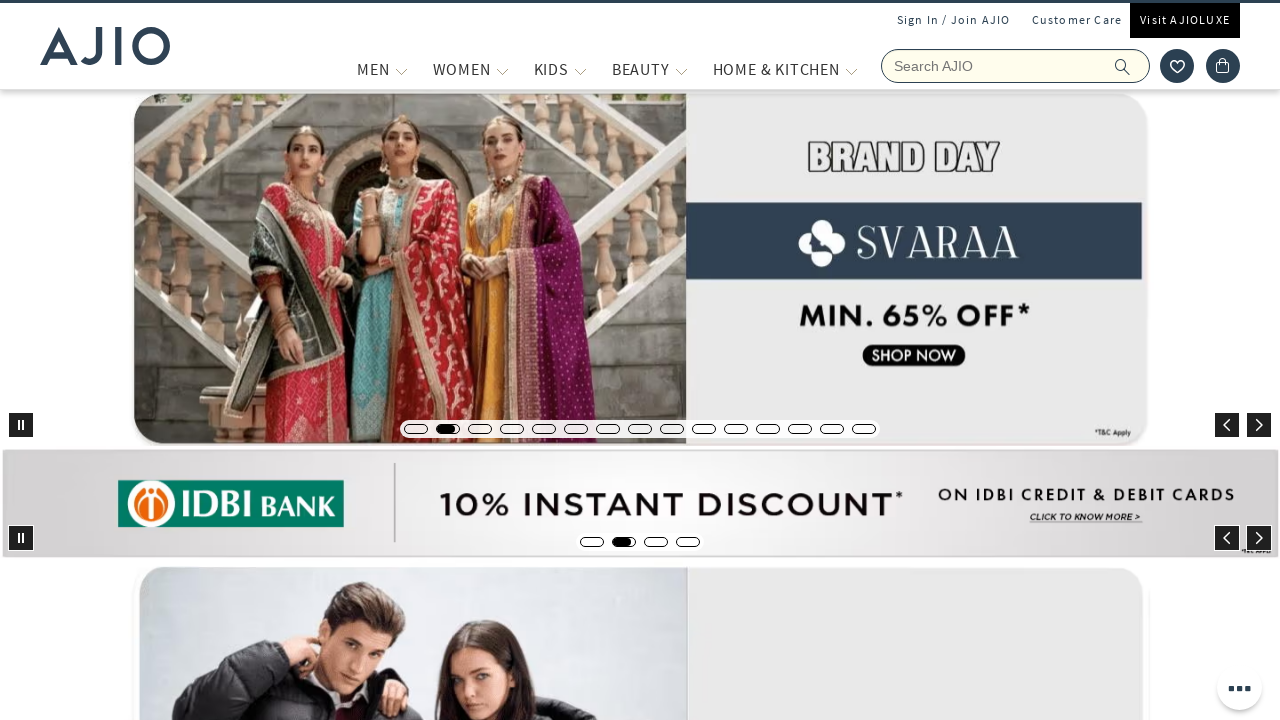

Waited 3 seconds after scrolling up
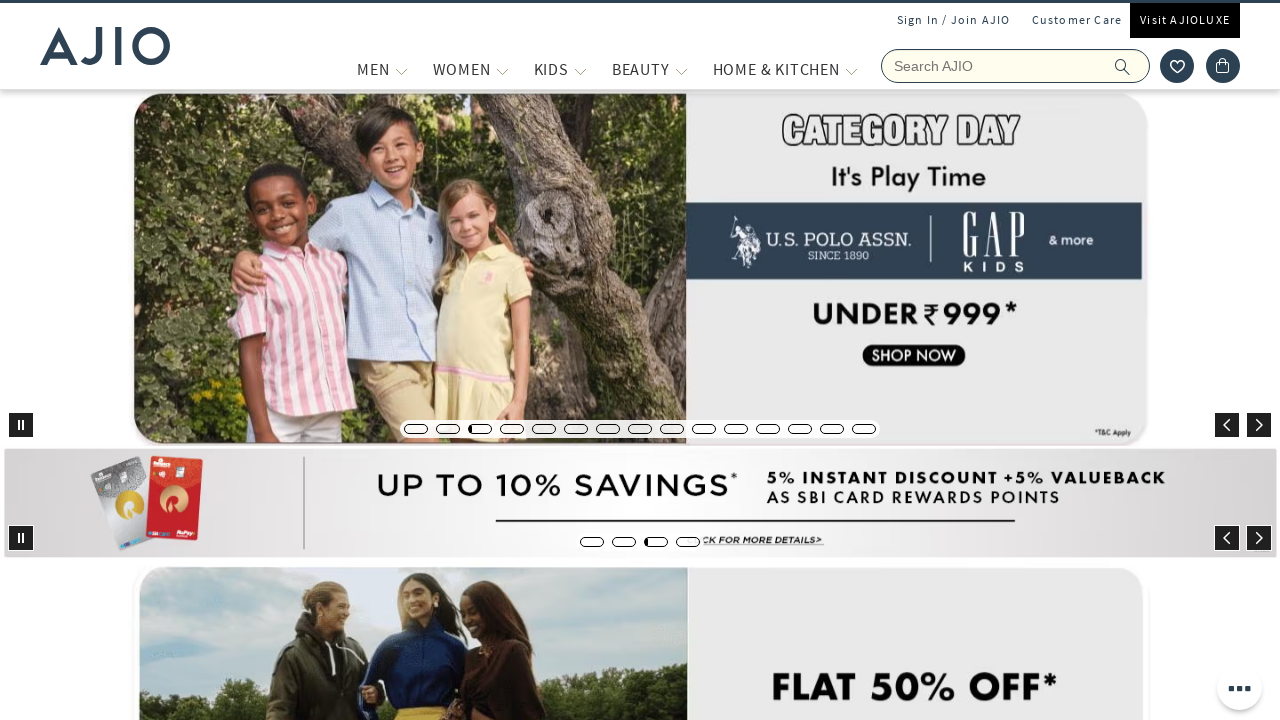

Scrolled right by 10 pixels horizontally
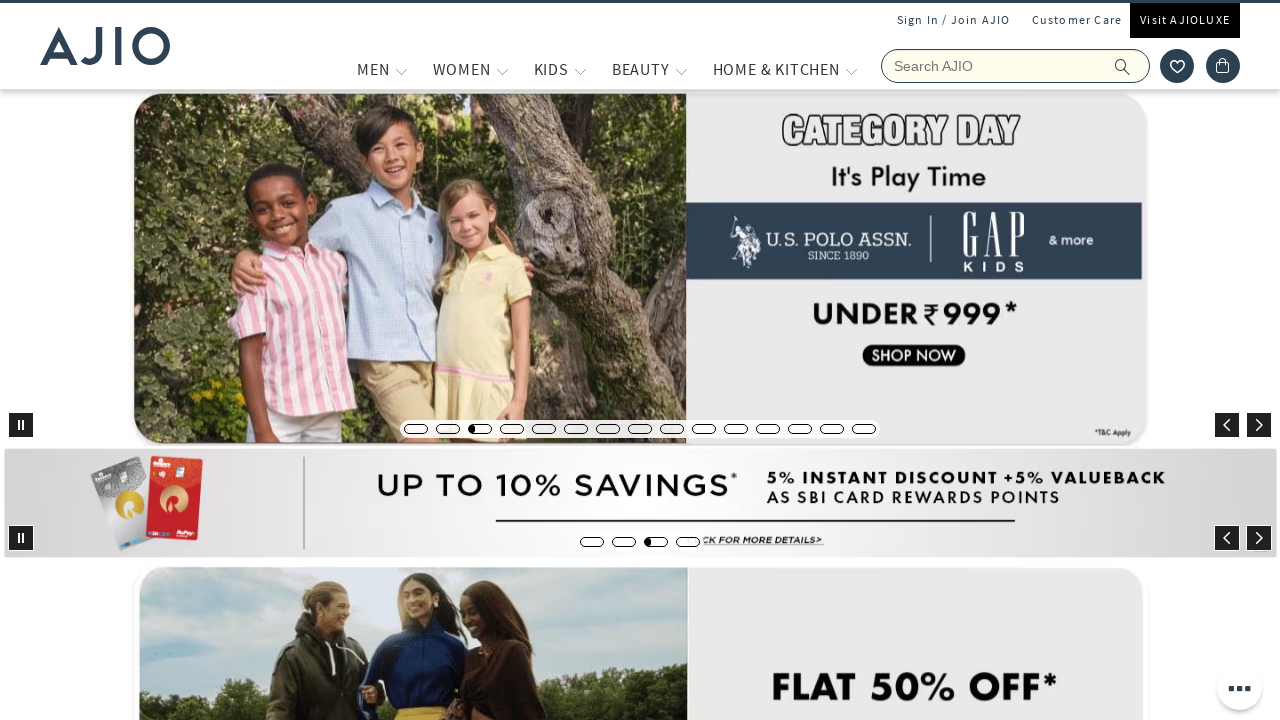

Waited 4 seconds after scrolling right
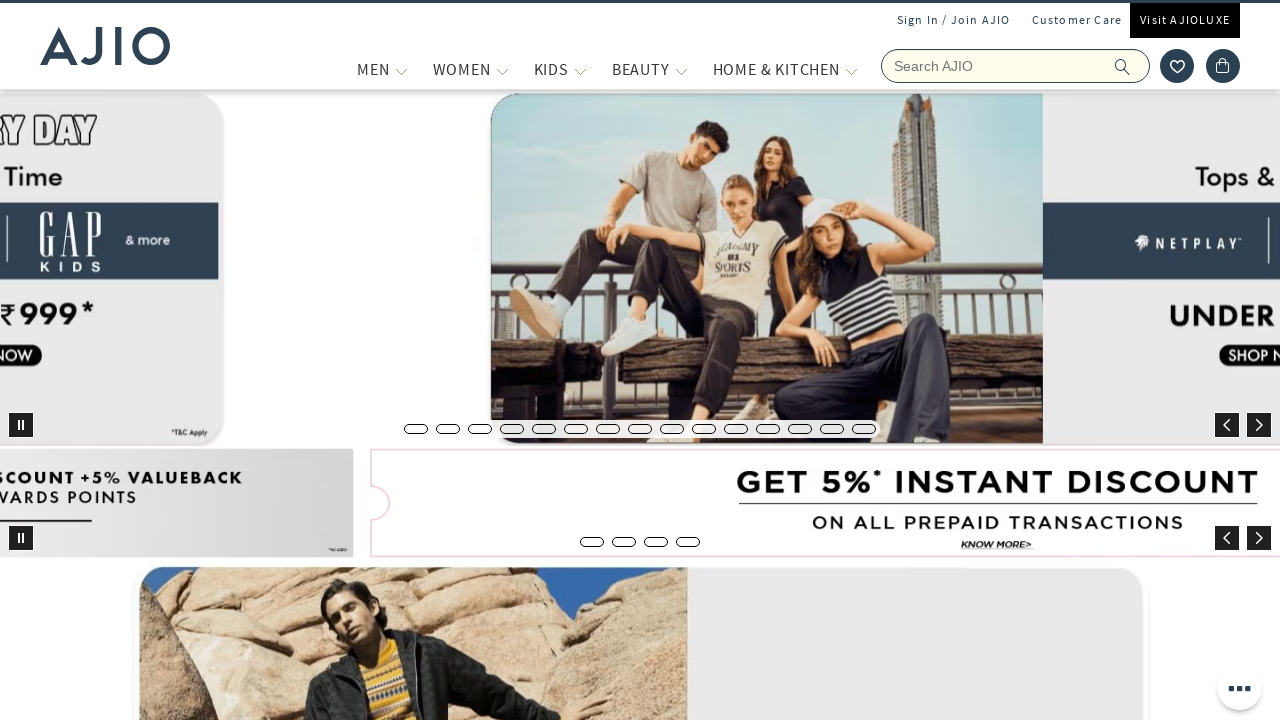

Scrolled left by 10 pixels horizontally
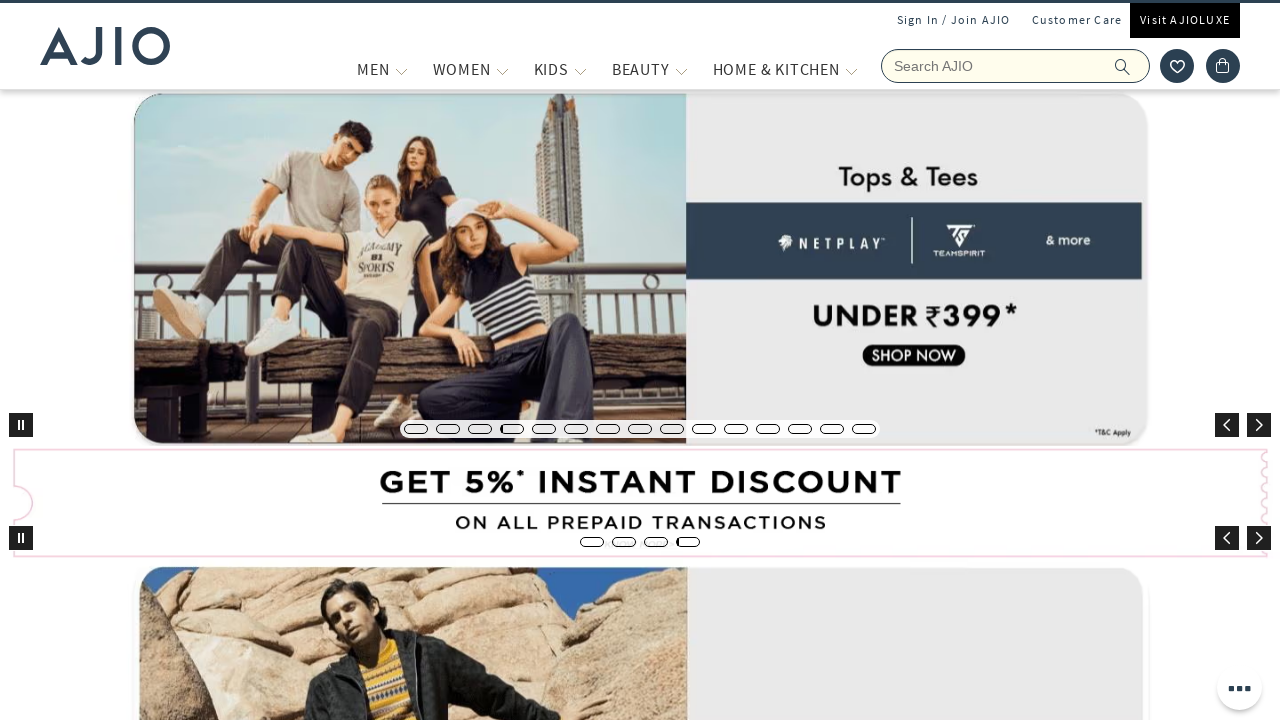

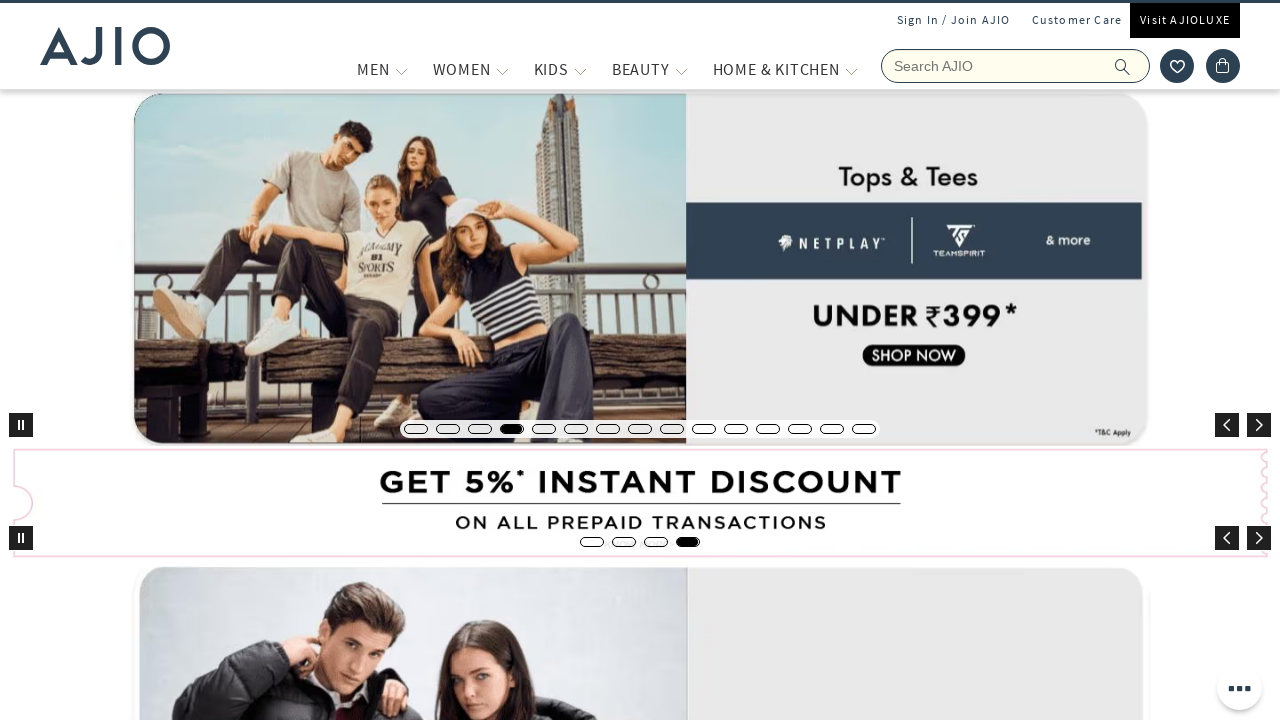